Tests JavaScript error handling by clicking a button that triggers a JS exception and verifying the error is captured by the browser's error handler.

Starting URL: https://www.selenium.dev/selenium/web/bidi/logEntryAdded.html

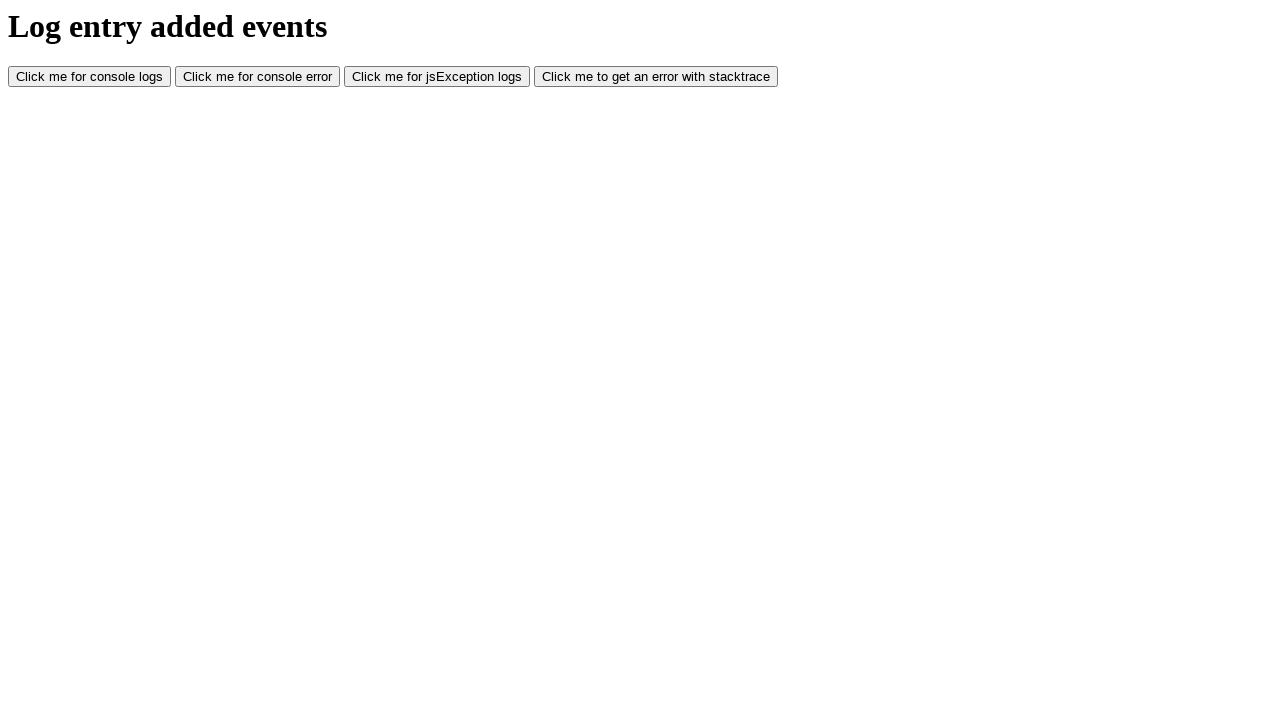

Registered page error handler to capture JavaScript exceptions
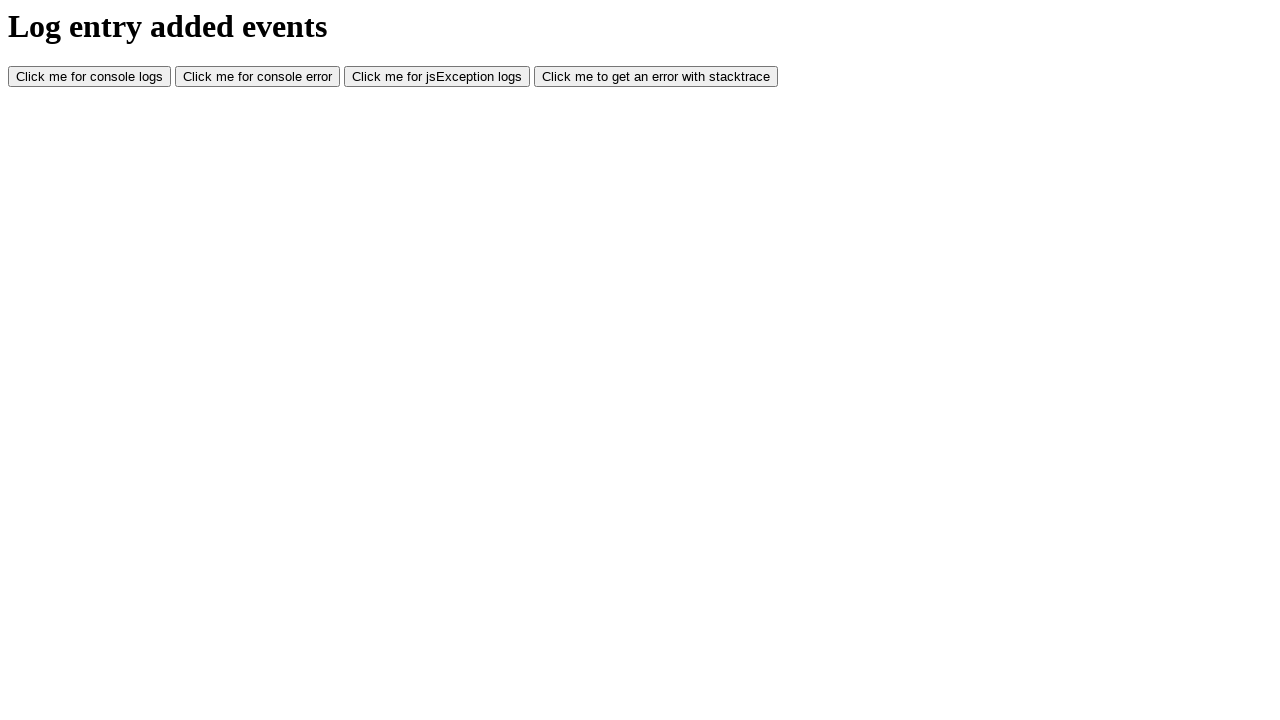

Clicked button with id 'jsException' to trigger JavaScript error at (437, 77) on #jsException
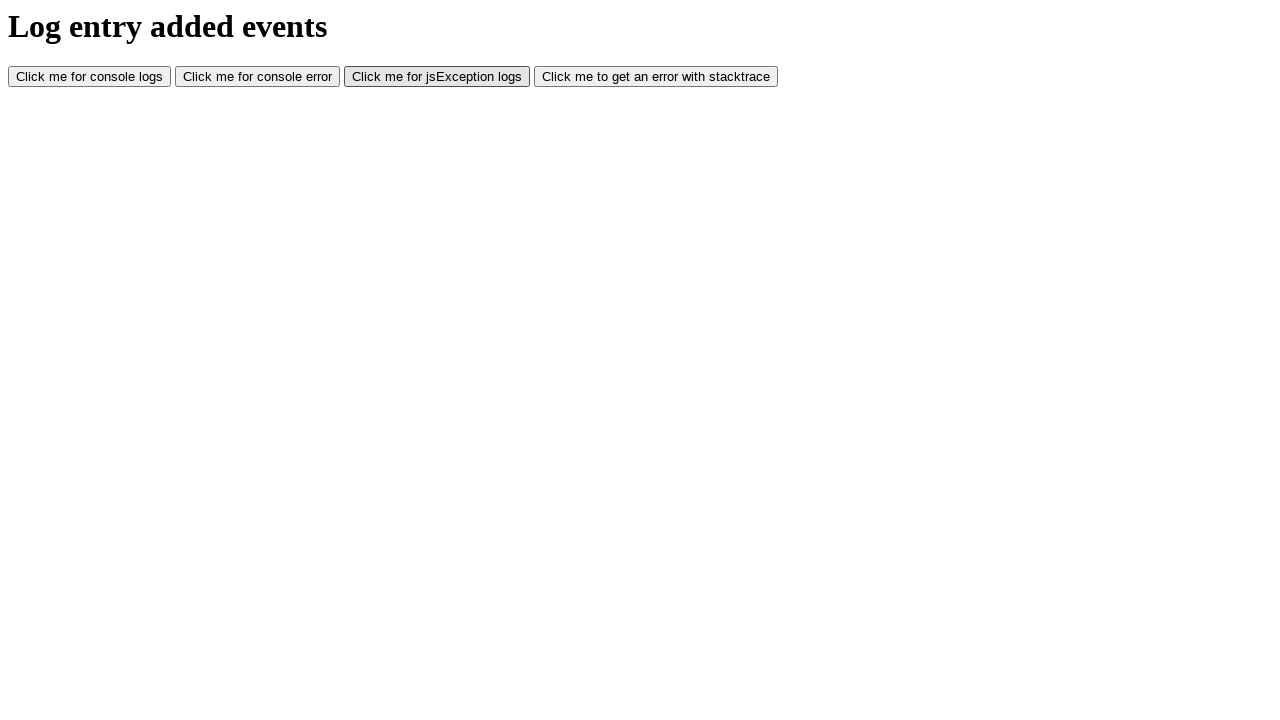

Waited for JavaScript error to be processed and captured
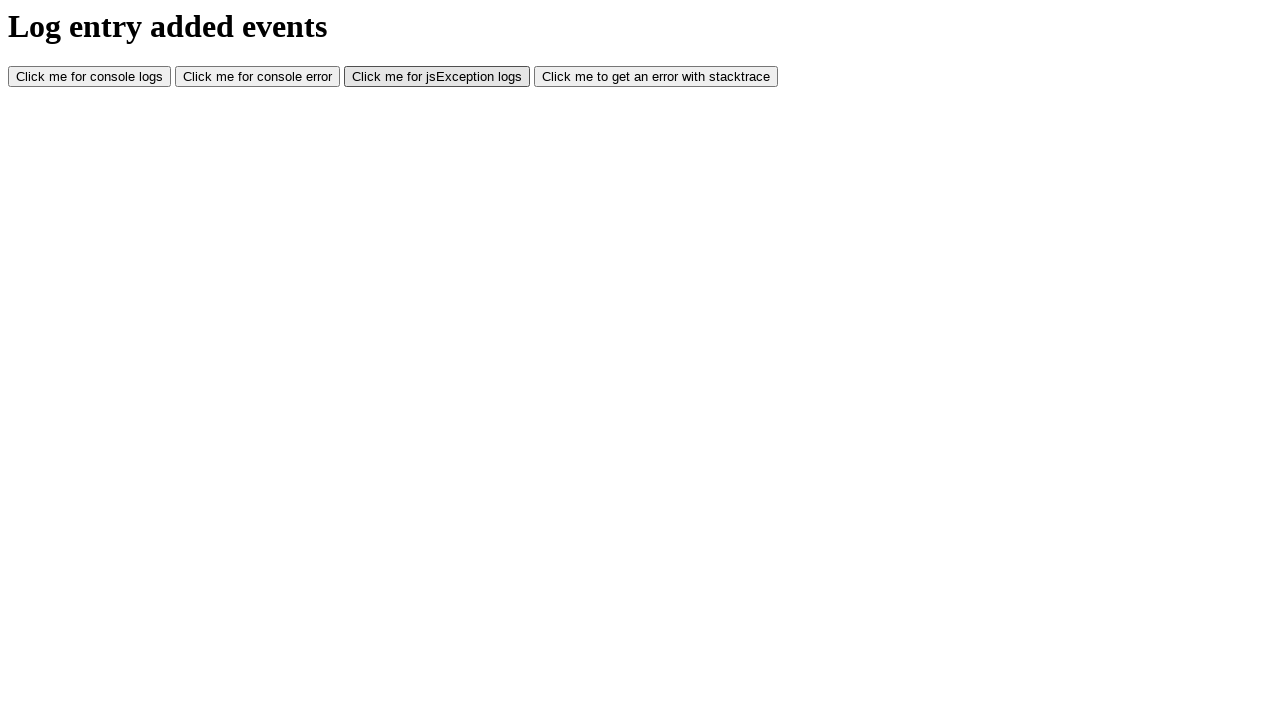

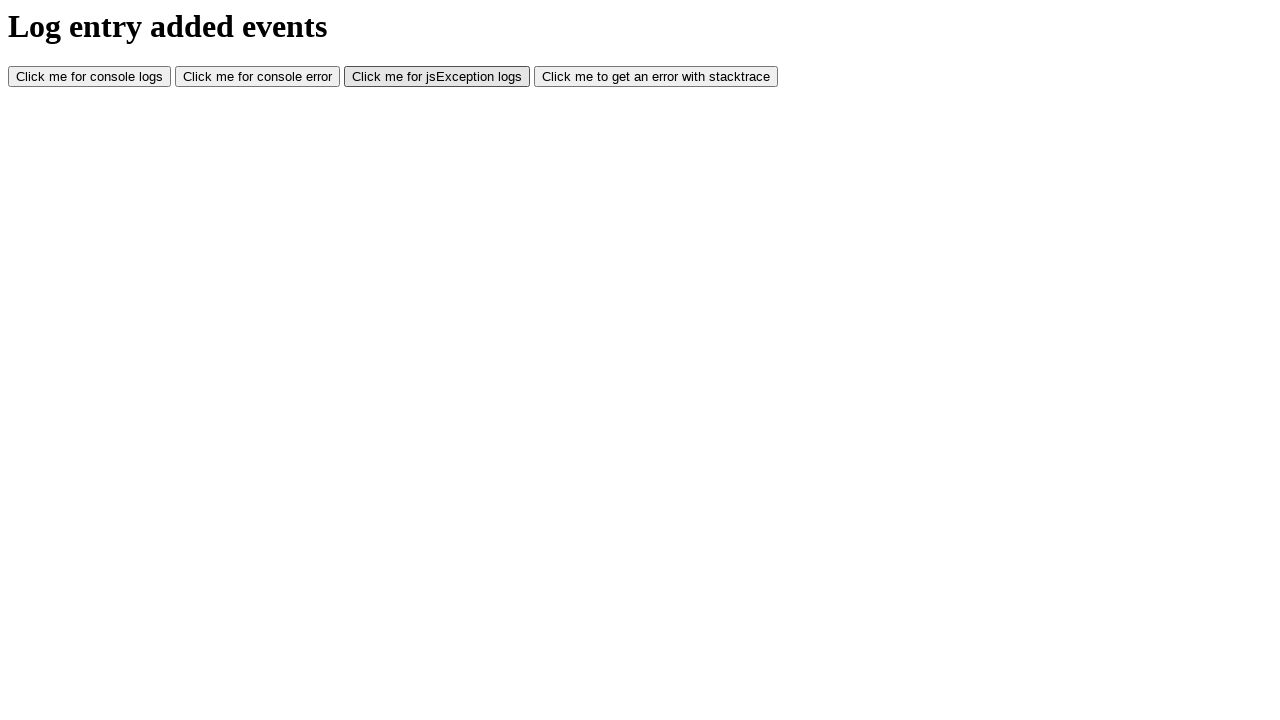